Tests that todo data persists after page reload

Starting URL: https://demo.playwright.dev/todomvc

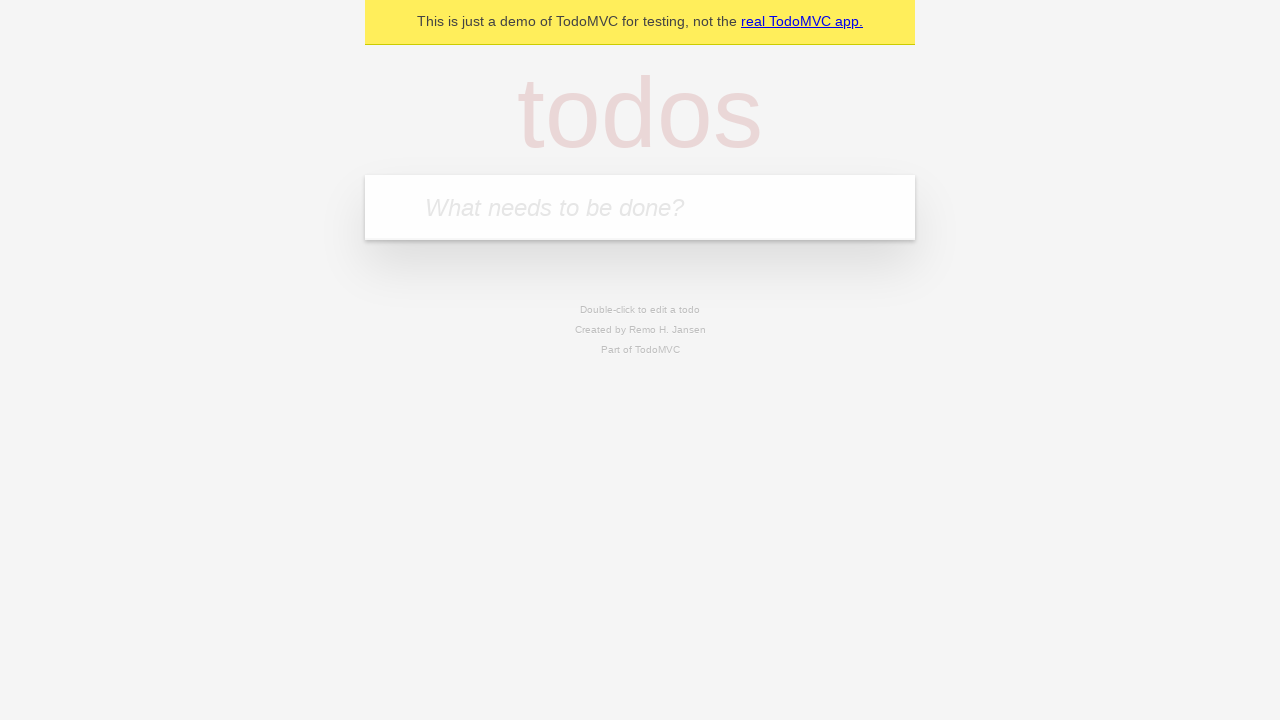

Filled first todo input field with 'buy some cheese' on internal:attr=[placeholder="What needs to be done?"i]
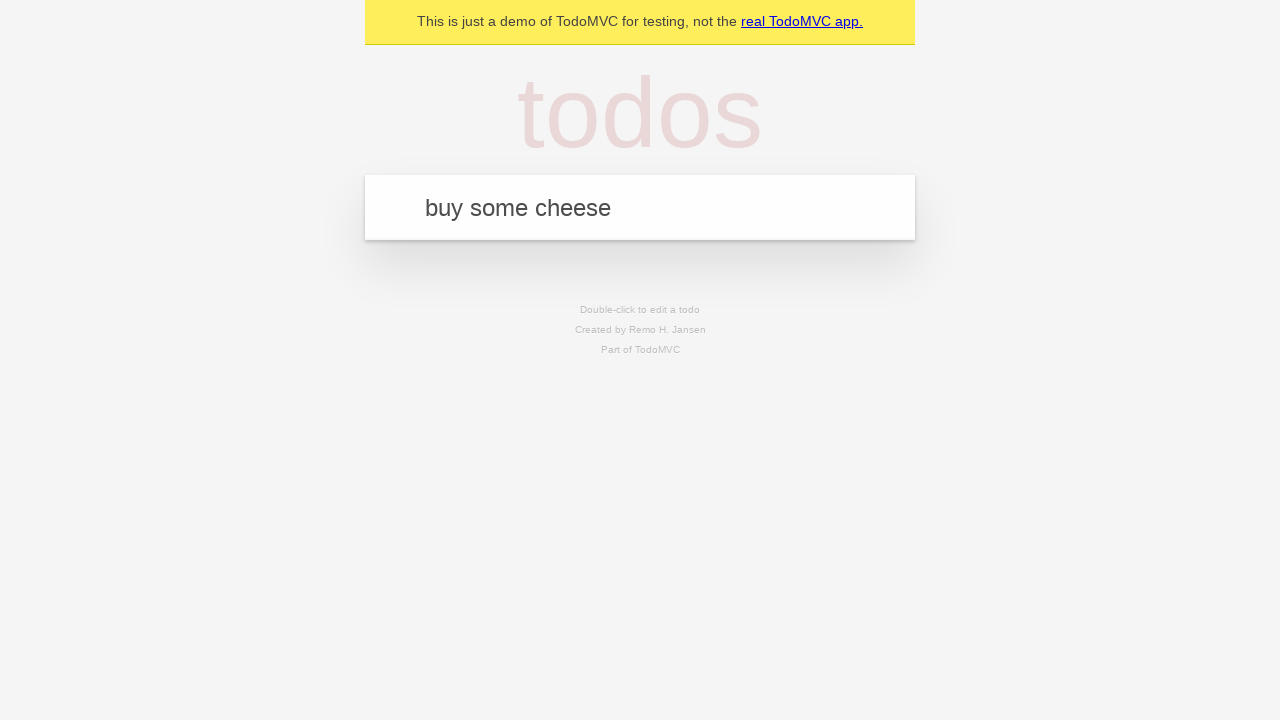

Pressed Enter to create first todo on internal:attr=[placeholder="What needs to be done?"i]
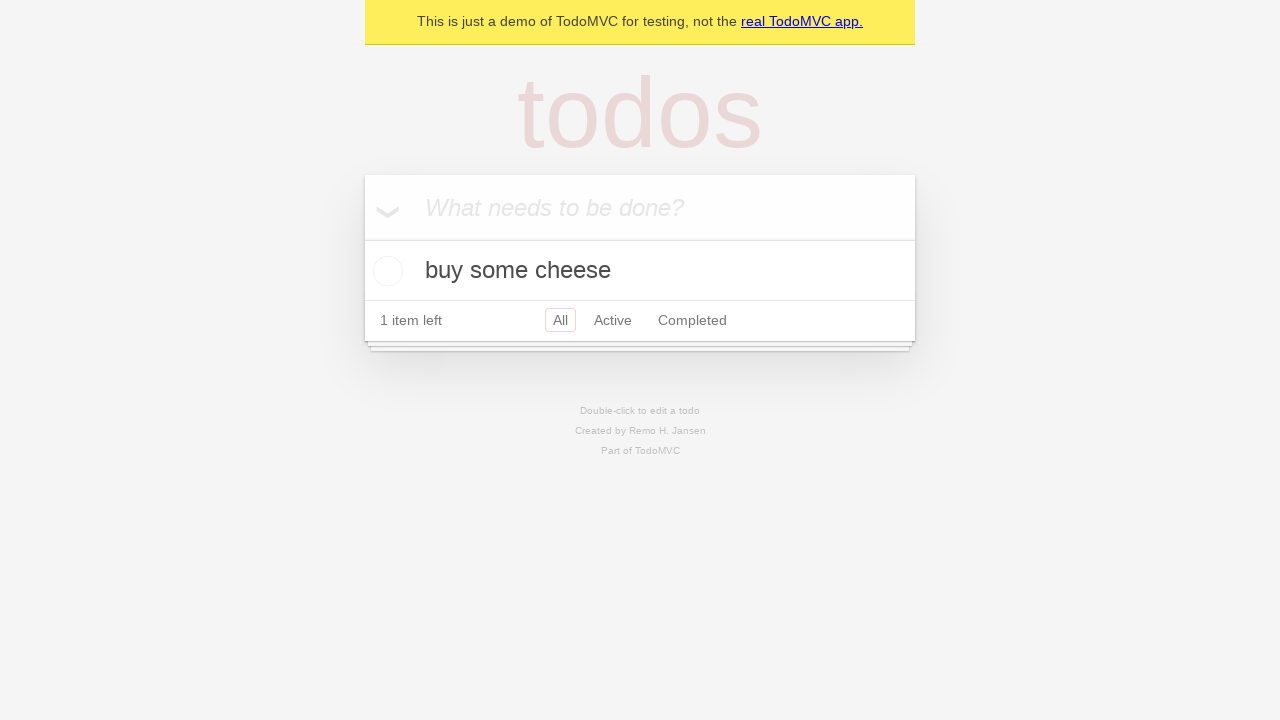

Filled second todo input field with 'feed the cat' on internal:attr=[placeholder="What needs to be done?"i]
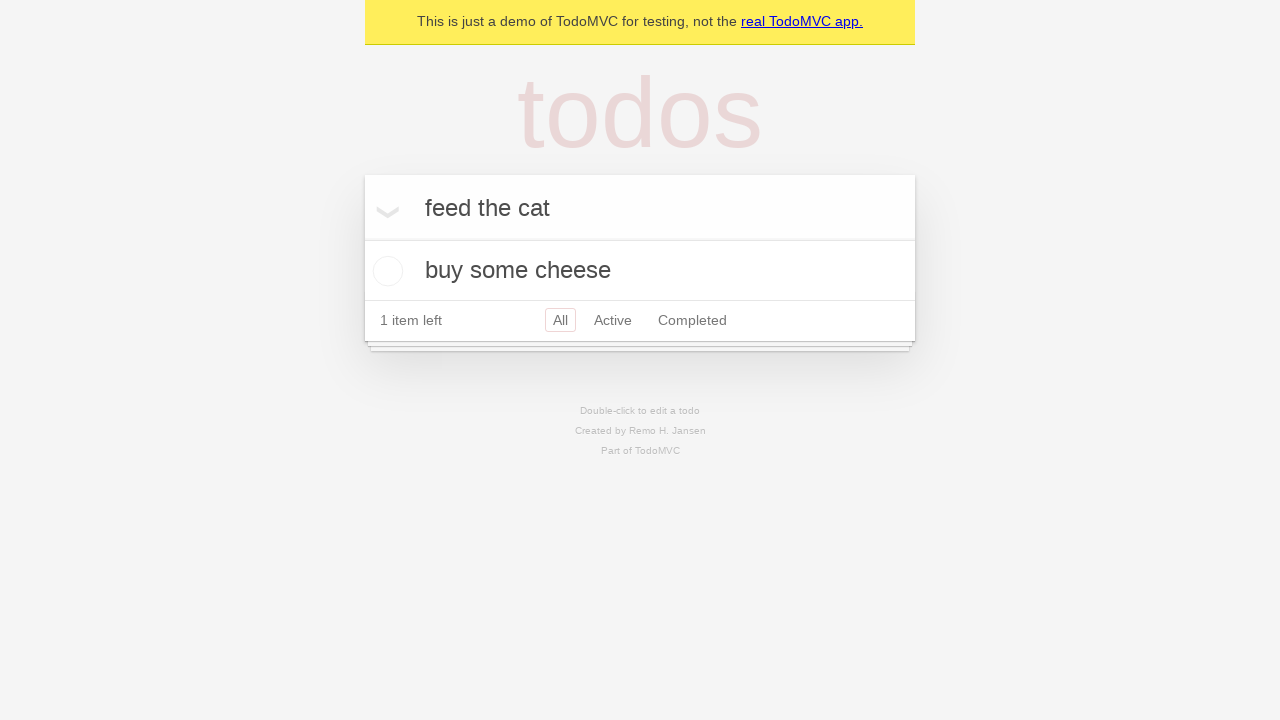

Pressed Enter to create second todo on internal:attr=[placeholder="What needs to be done?"i]
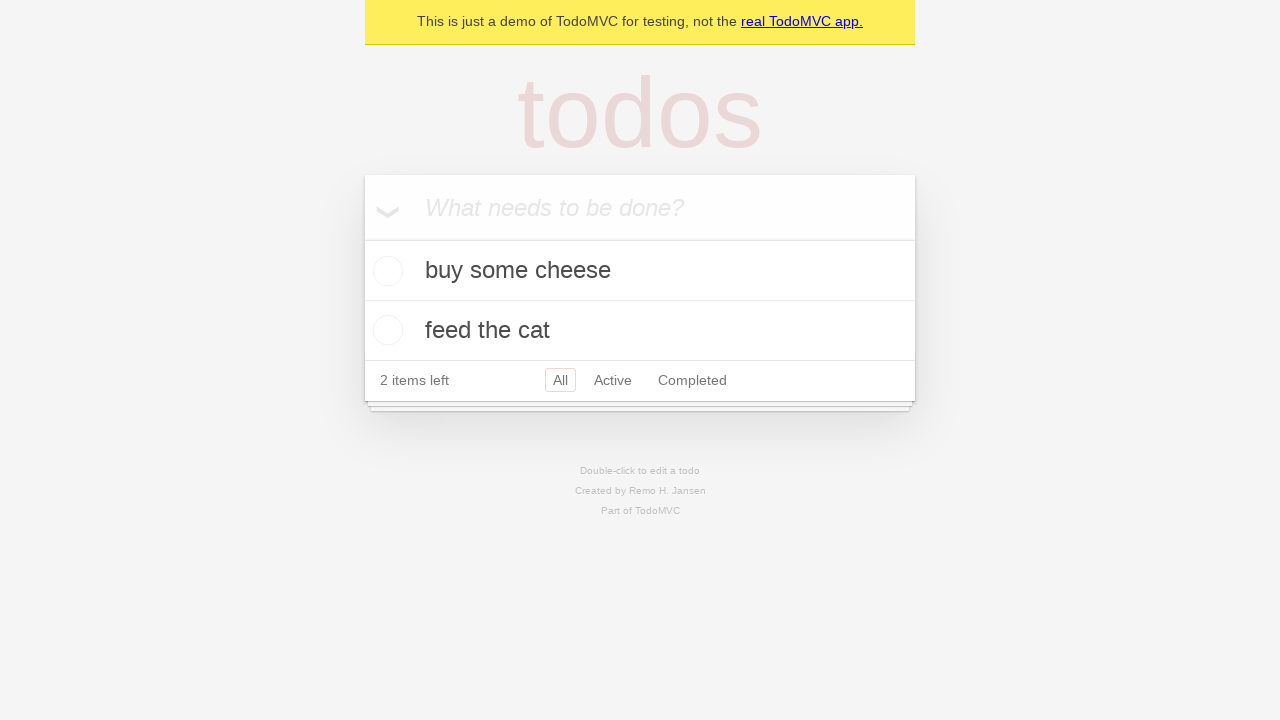

Located all todo items on the page
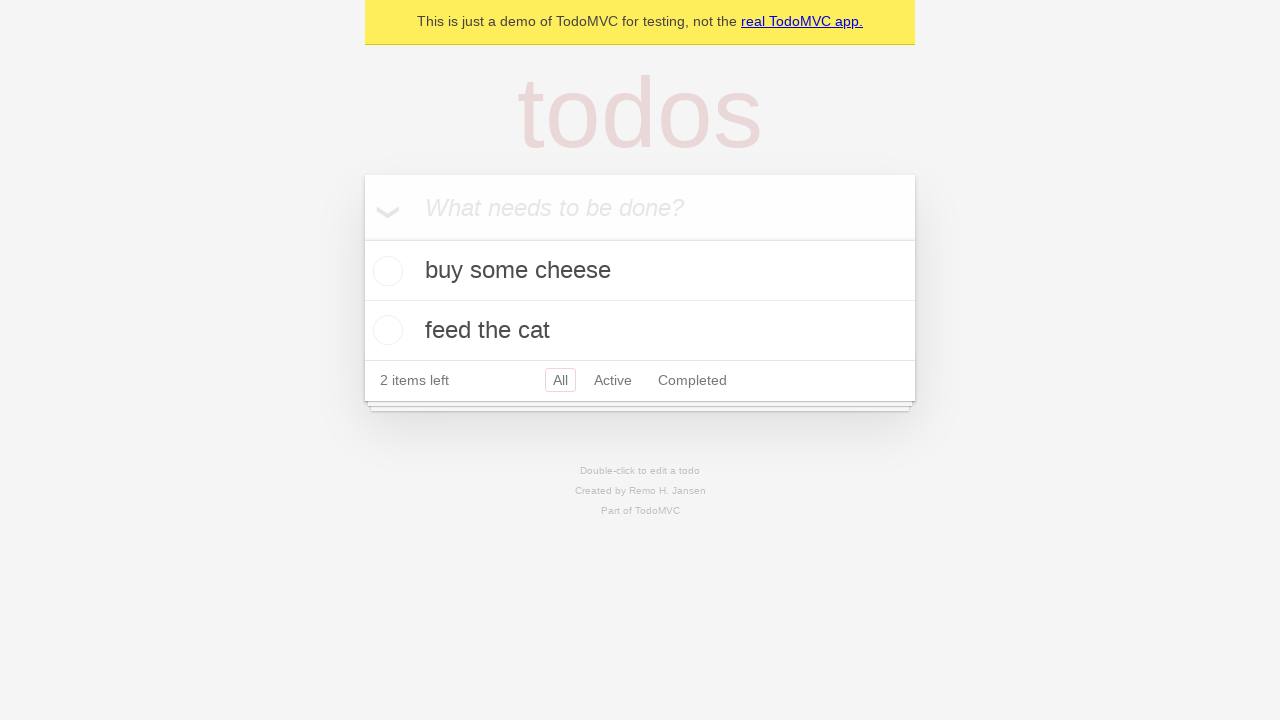

Located checkbox for first todo item
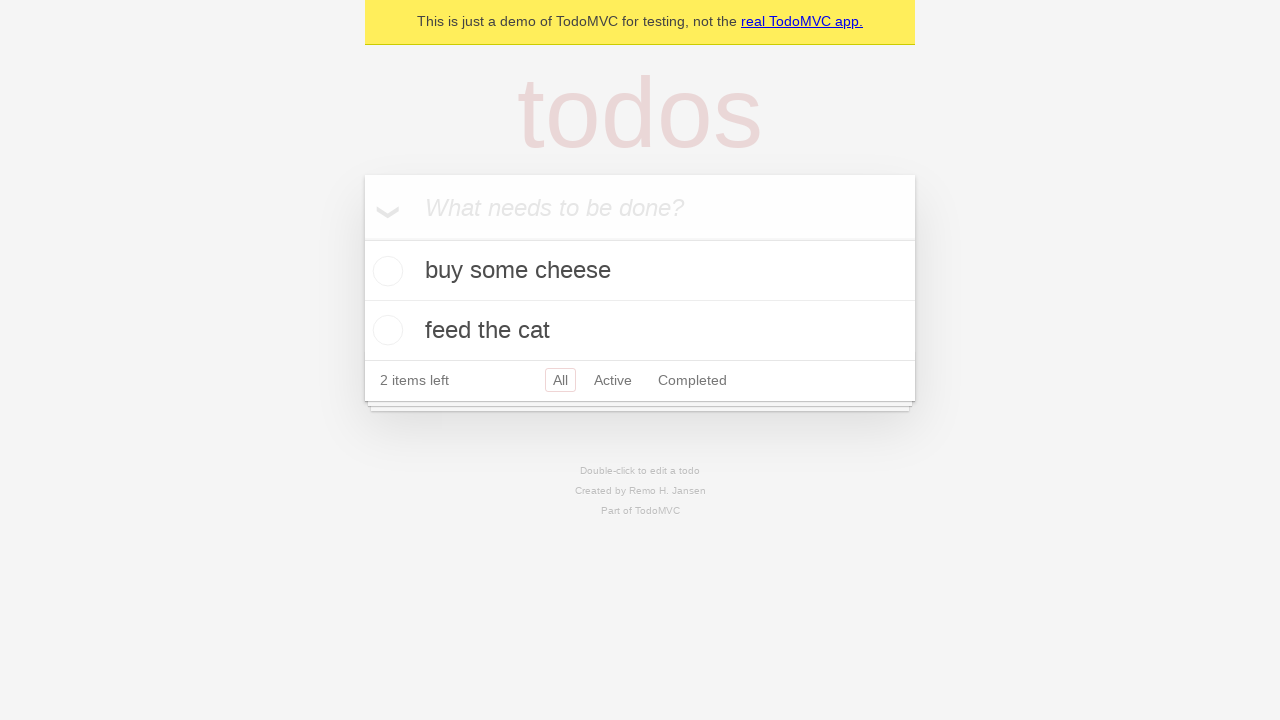

Checked the first todo item at (385, 271) on internal:testid=[data-testid="todo-item"s] >> nth=0 >> internal:role=checkbox
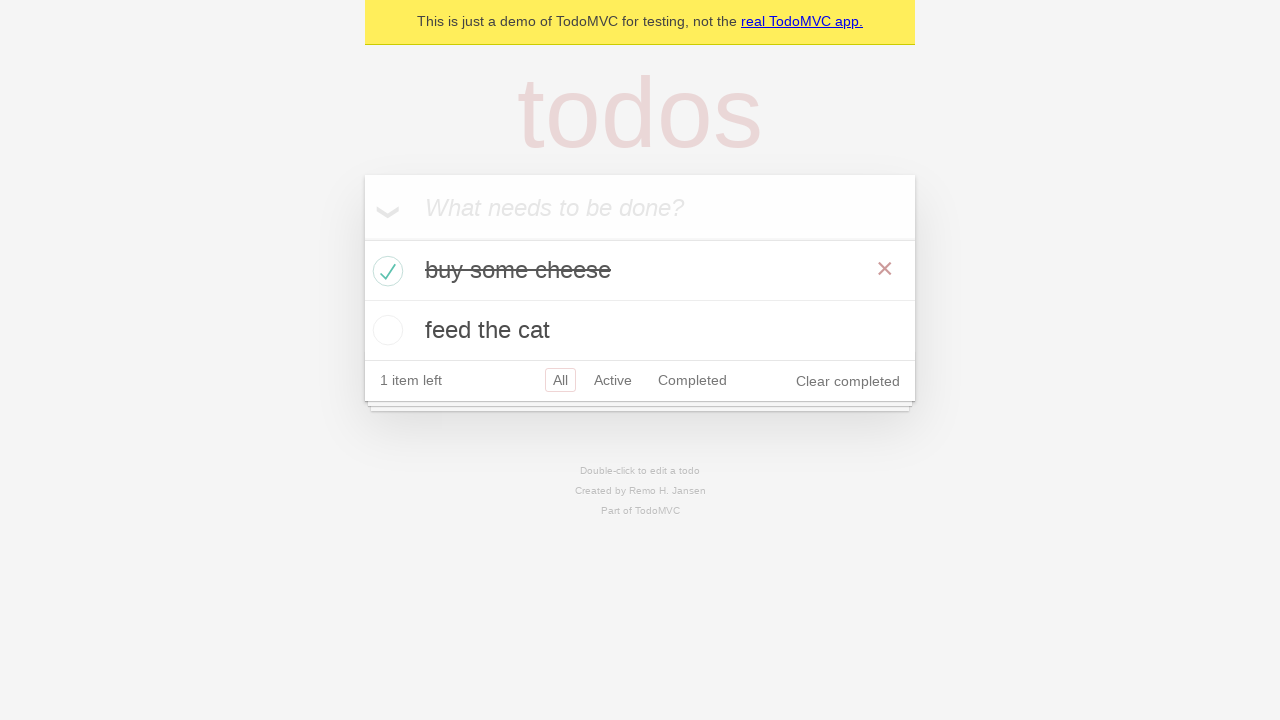

Reloaded the page to test data persistence
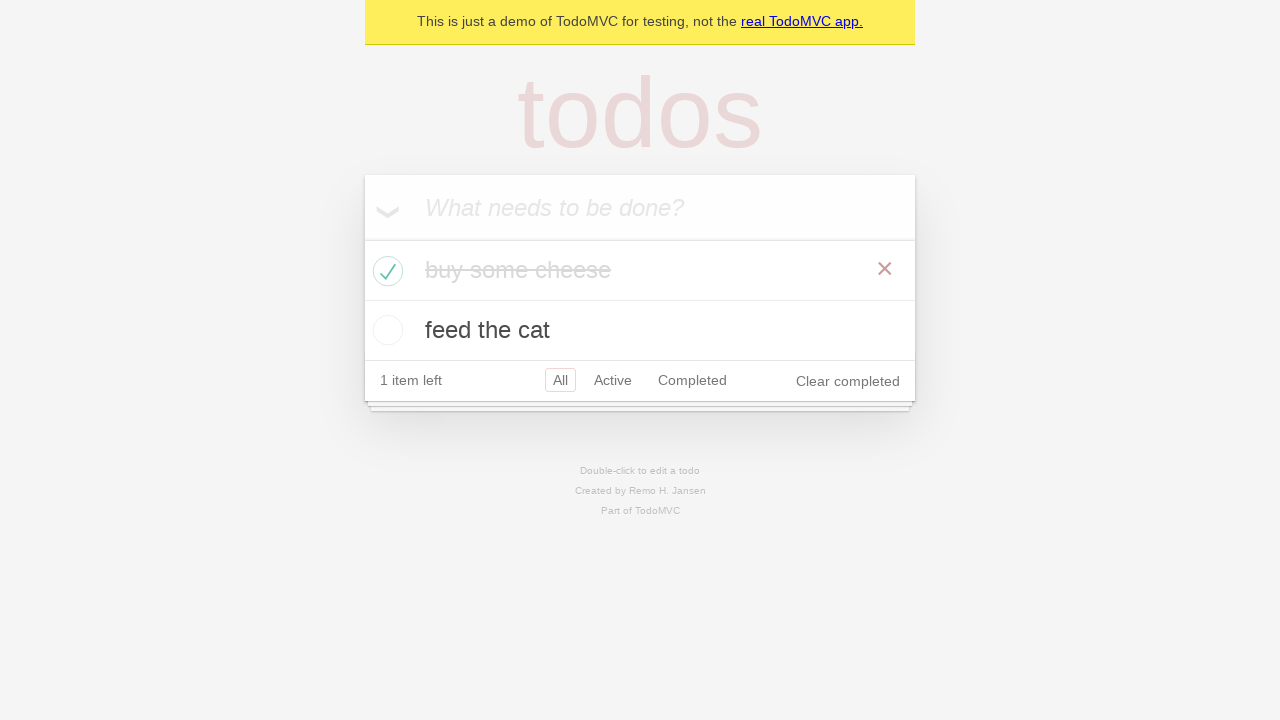

Verified todo items were restored after page reload
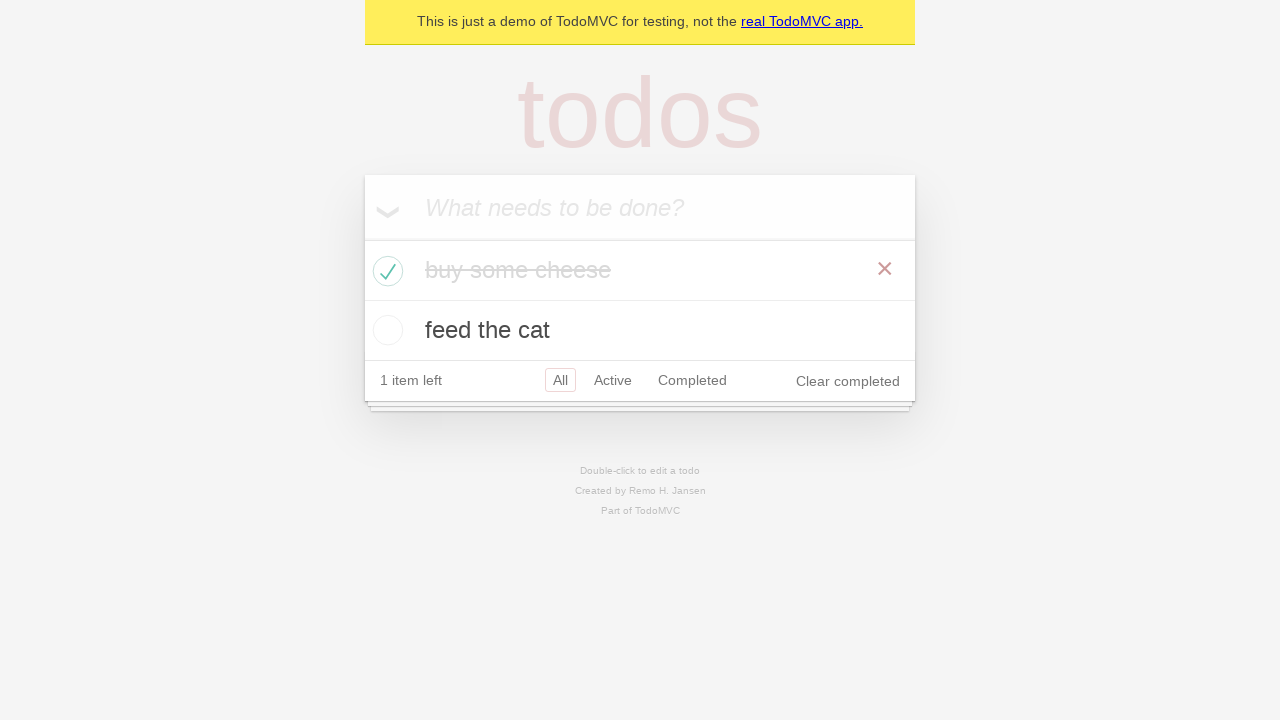

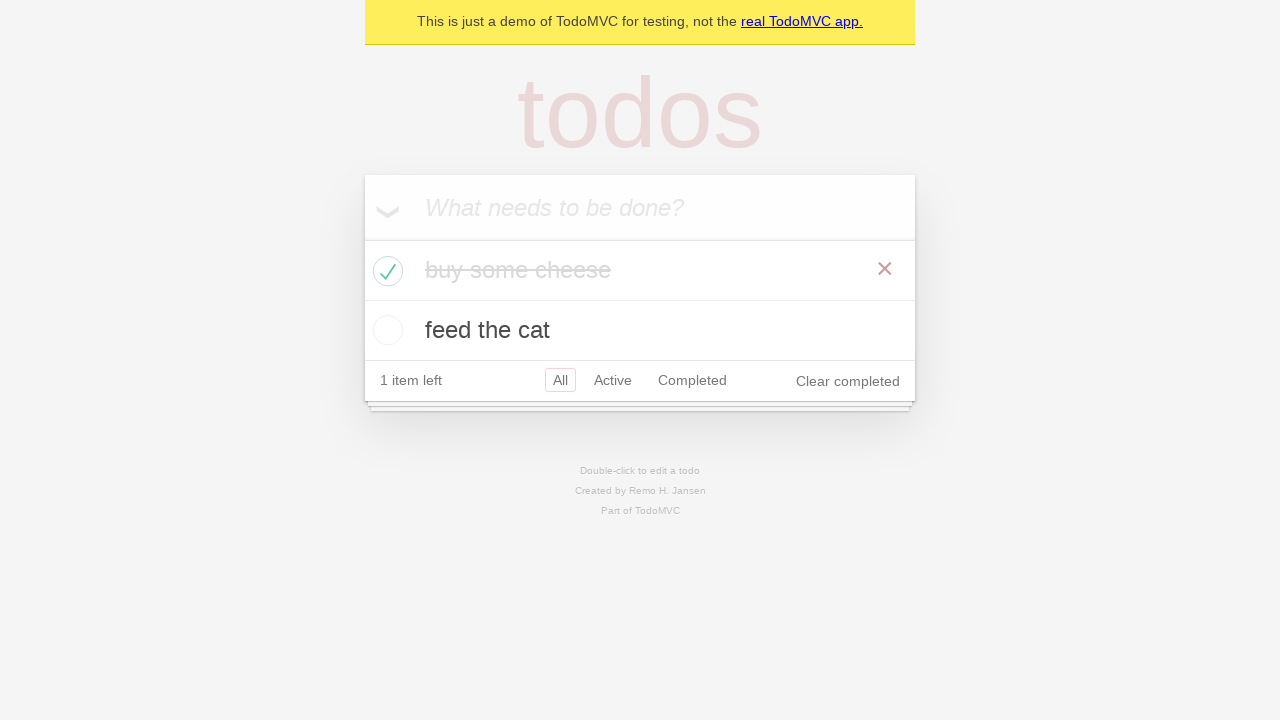